Tests radio button functionality by finding a group of radio buttons and clicking the third option in the group

Starting URL: http://www.echoecho.com/htmlforms10.htm

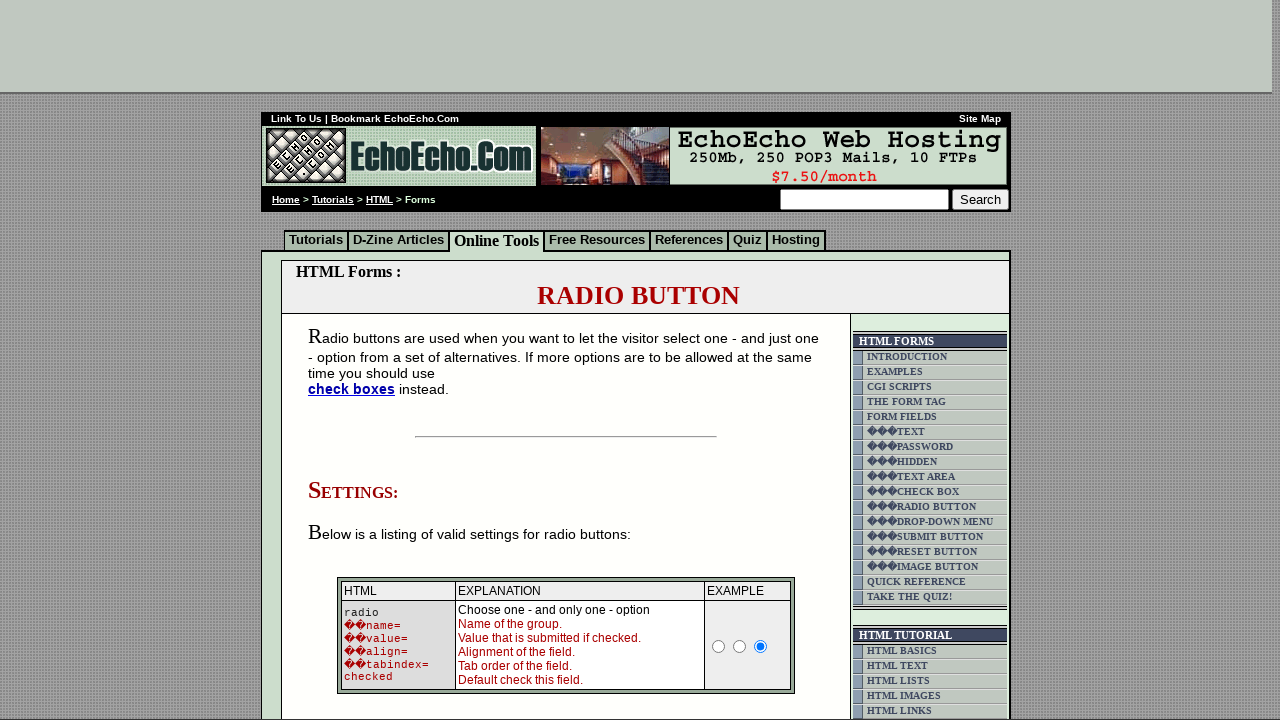

Waited for radio button group to be present
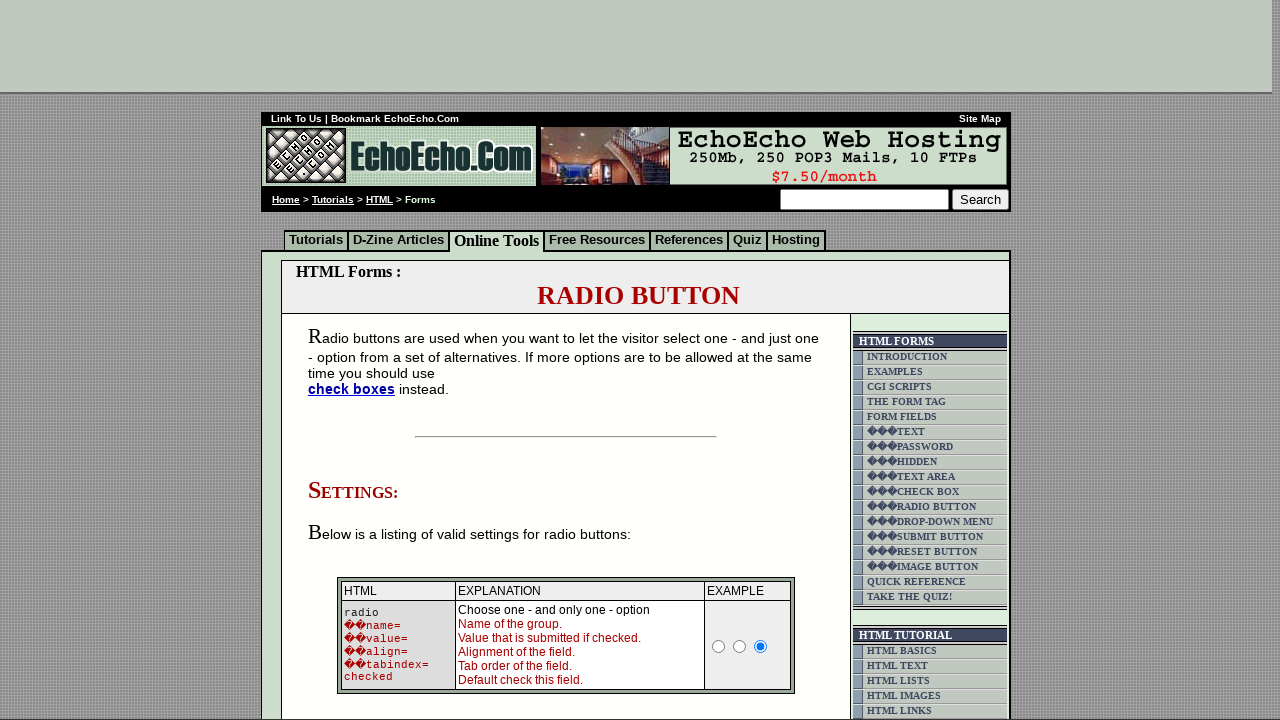

Located all radio buttons in the group
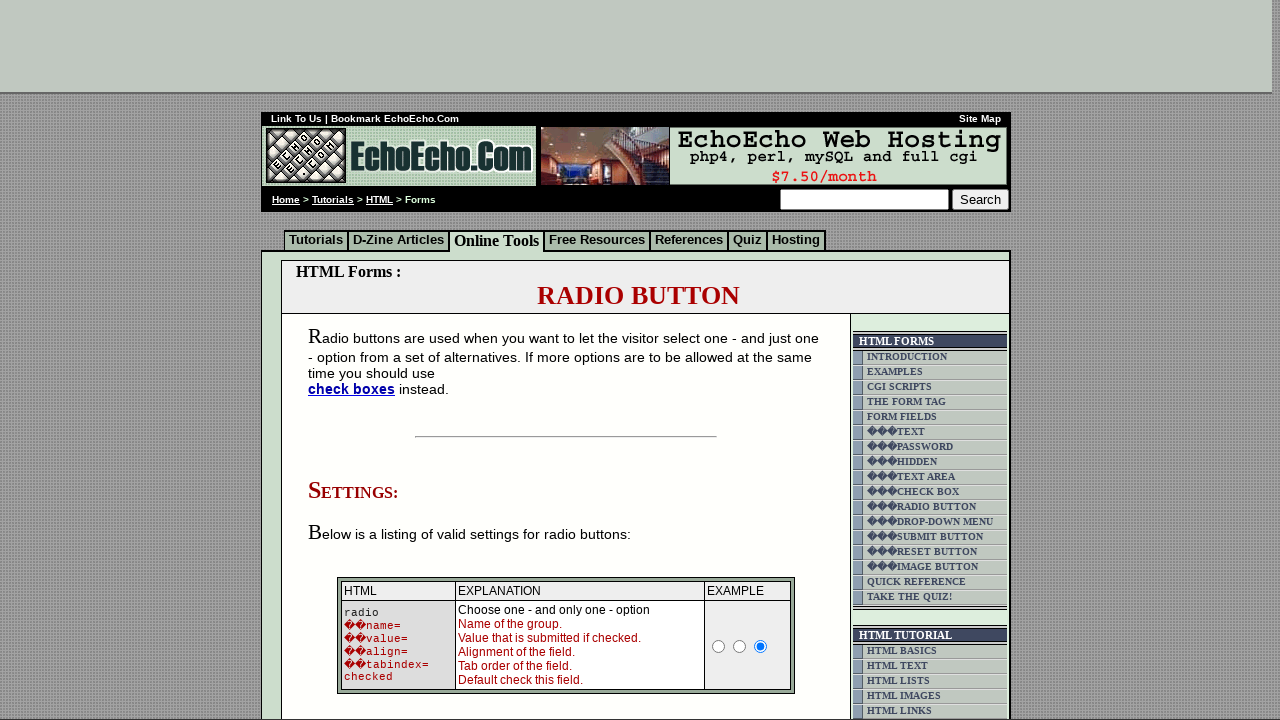

Clicked the third radio button in the group at (356, 360) on input[name='group1'] >> nth=2
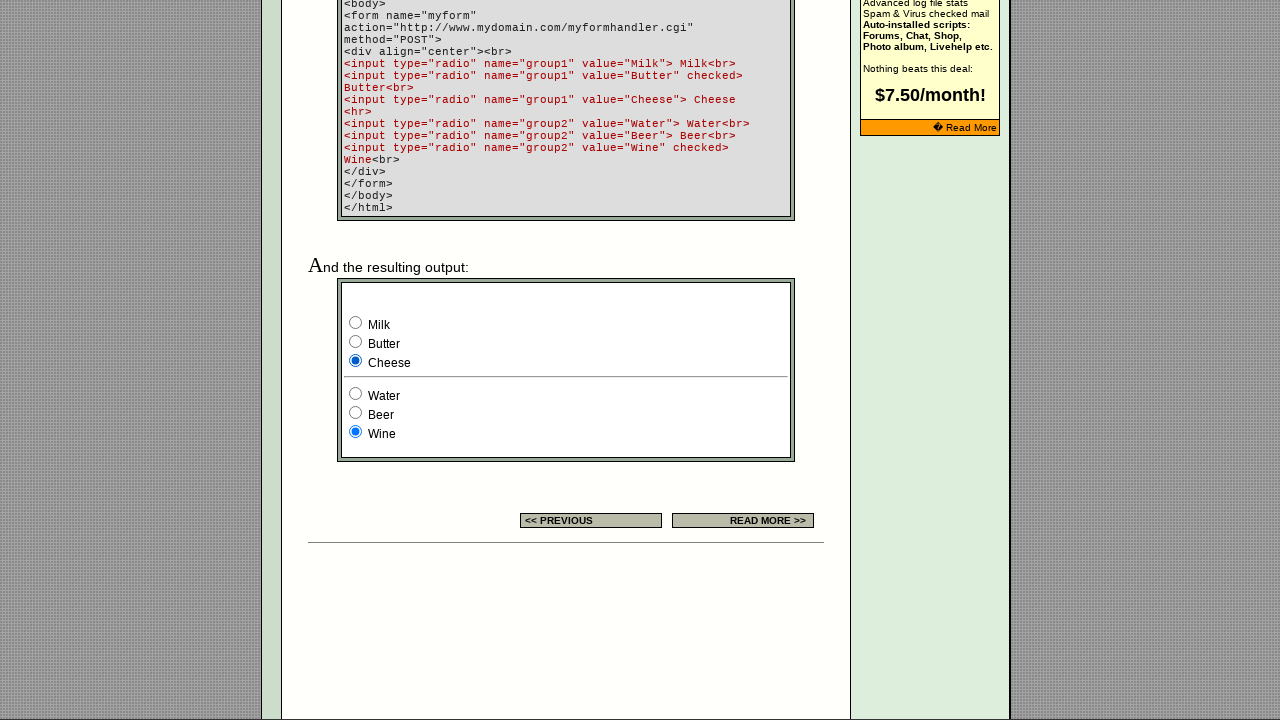

Verified that the third radio button is selected
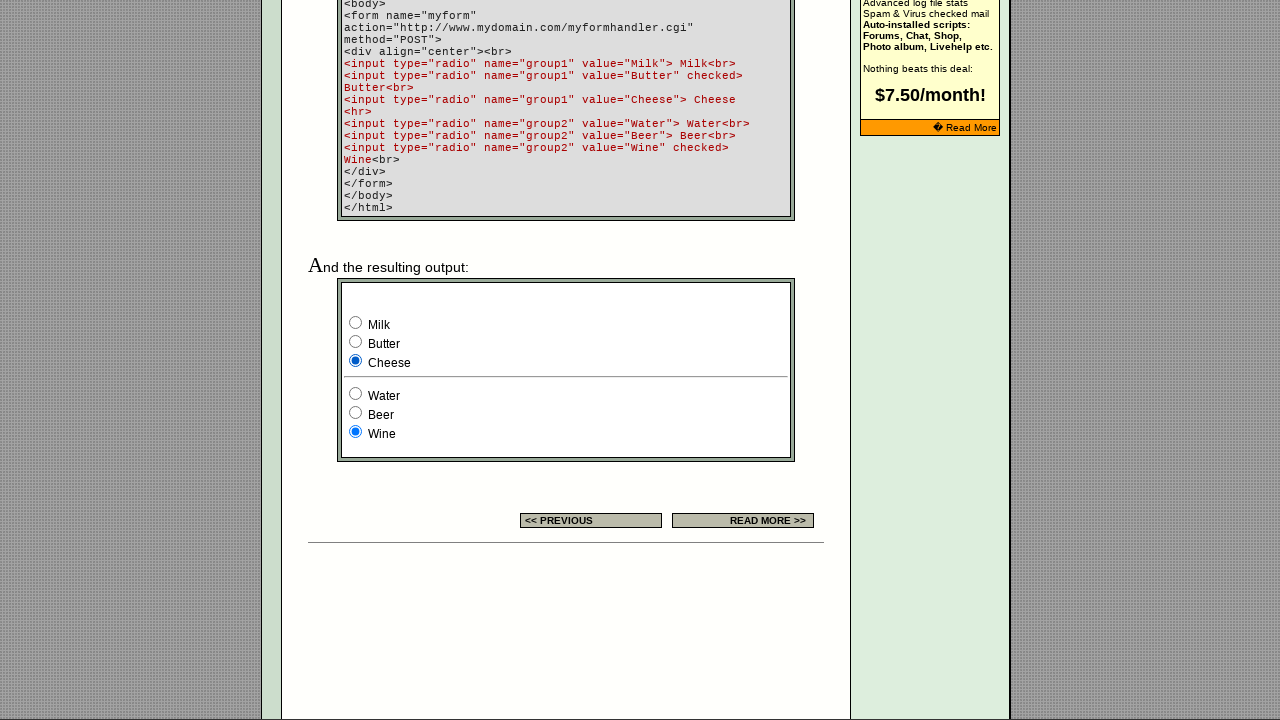

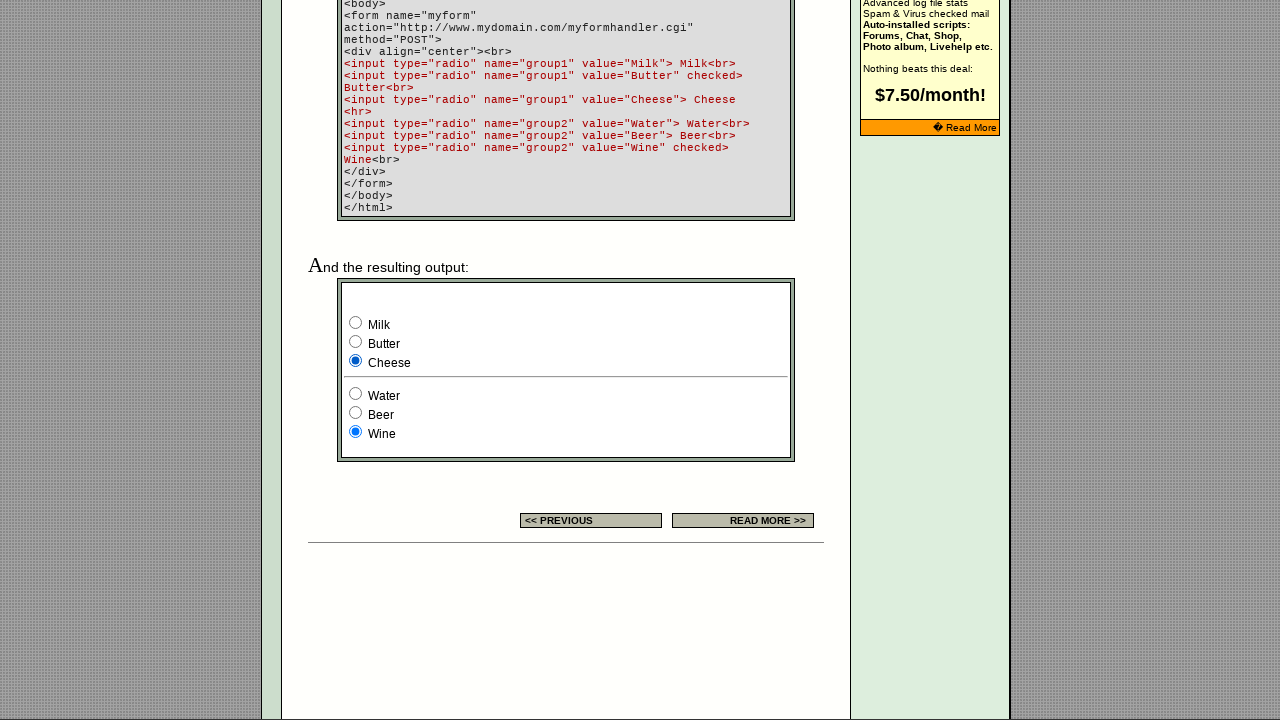